Tests A/B test opt-out functionality by visiting the A/B test page, verifying it shows an A/B test variant, then adding an opt-out cookie and refreshing to confirm the page shows "No A/B Test".

Starting URL: http://the-internet.herokuapp.com/abtest

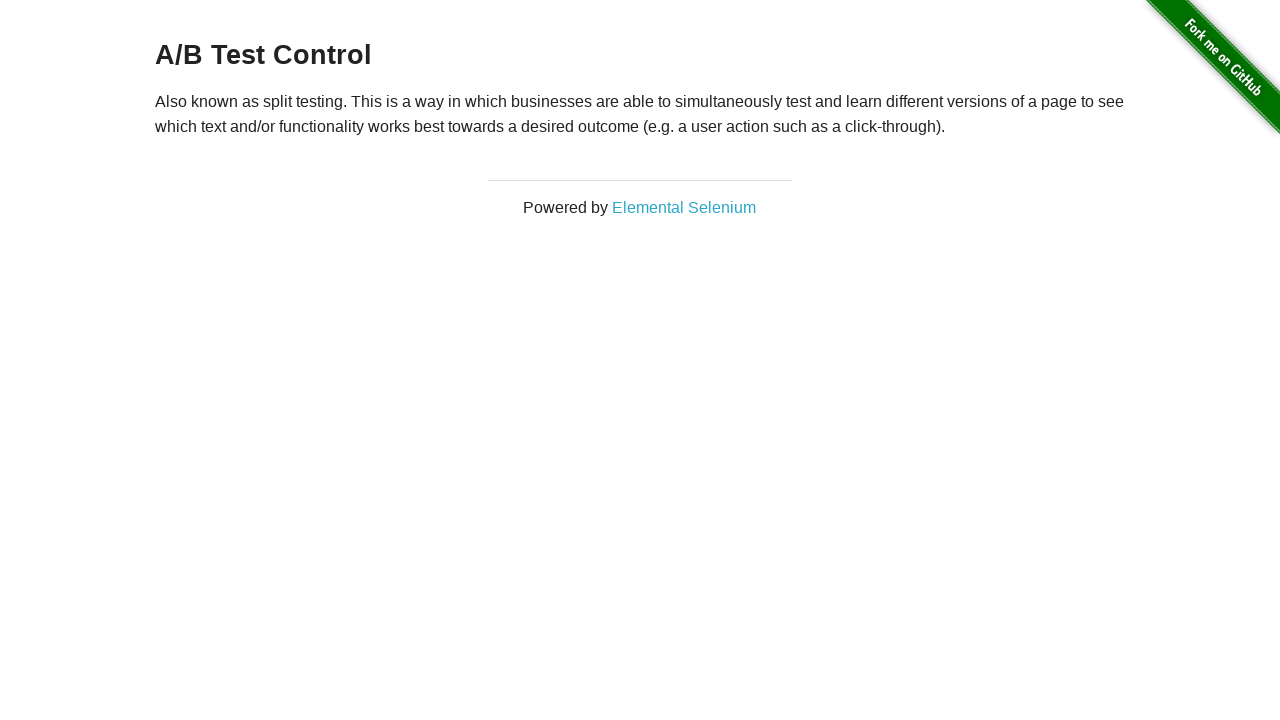

Waited for h3 heading to load
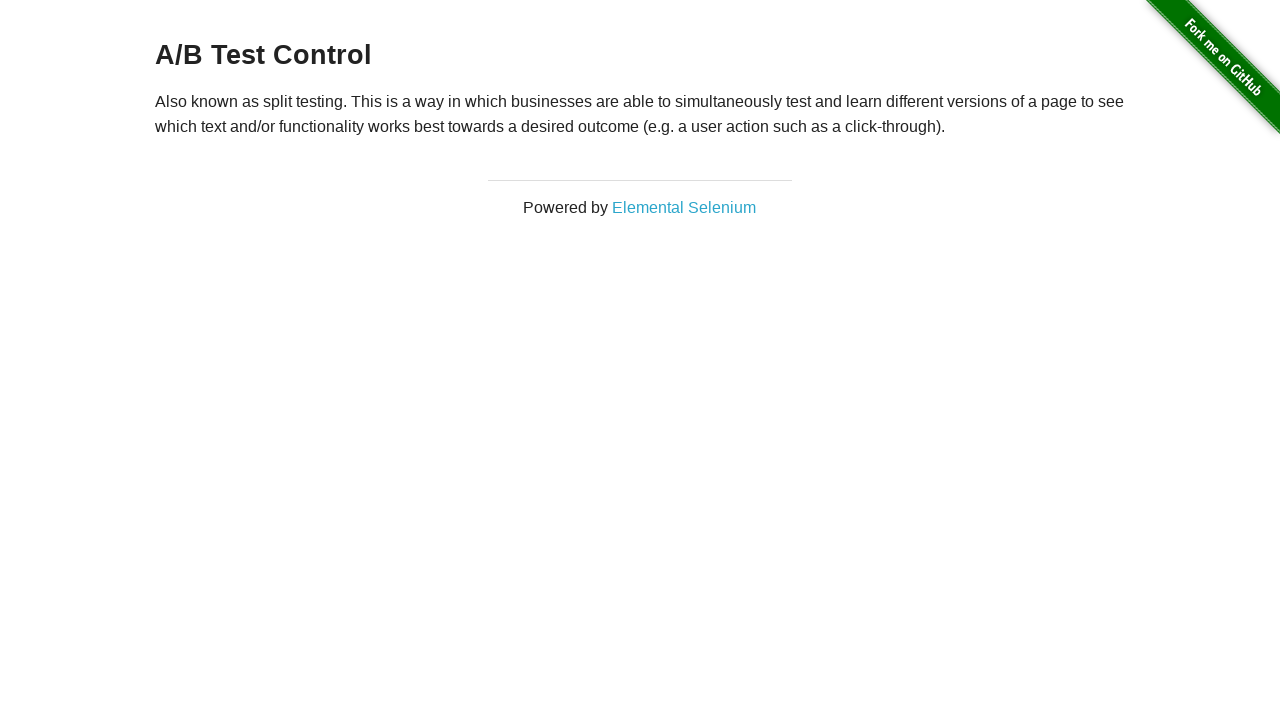

Retrieved initial heading text content
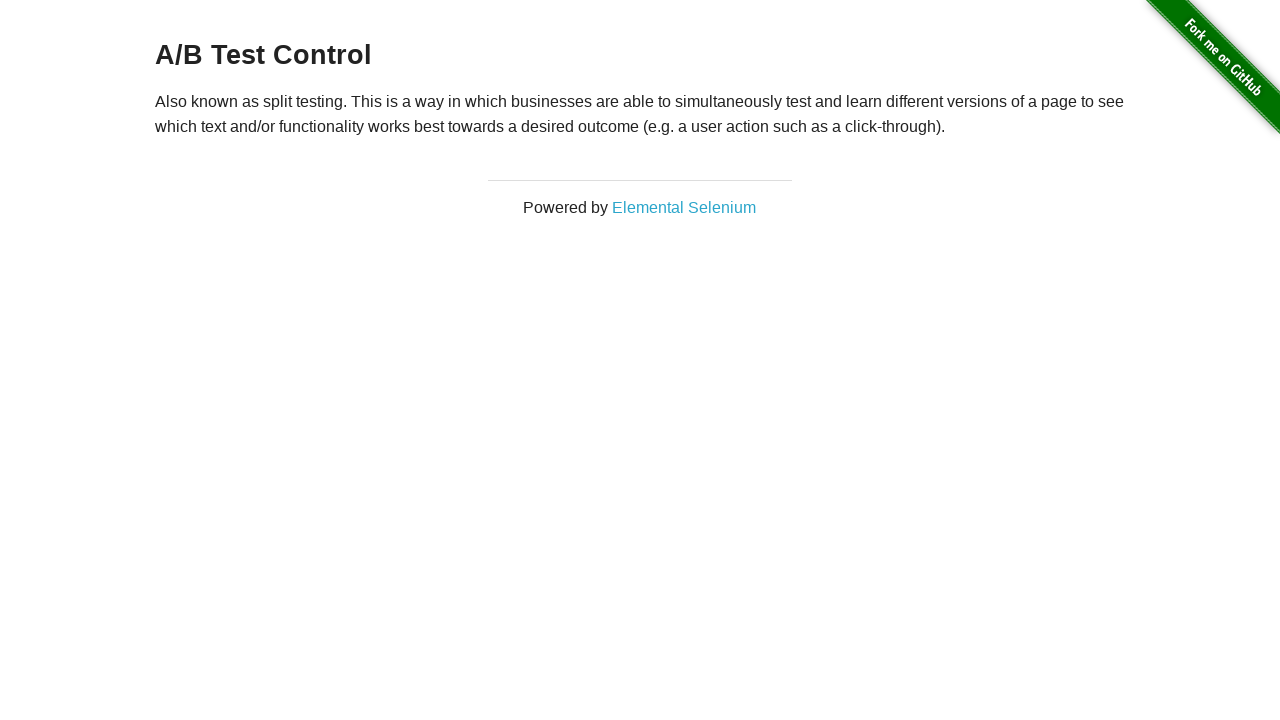

Verified initial heading starts with 'A/B Test': A/B Test Control
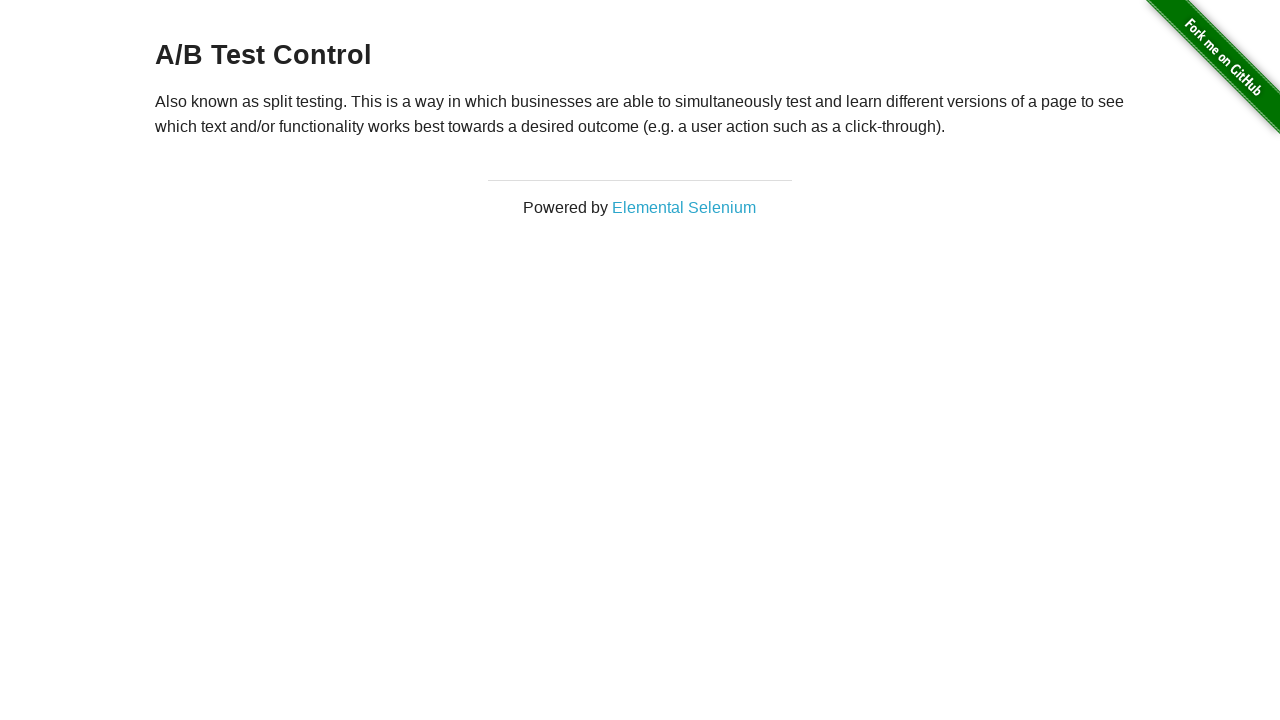

Added optimizelyOptOut cookie to context
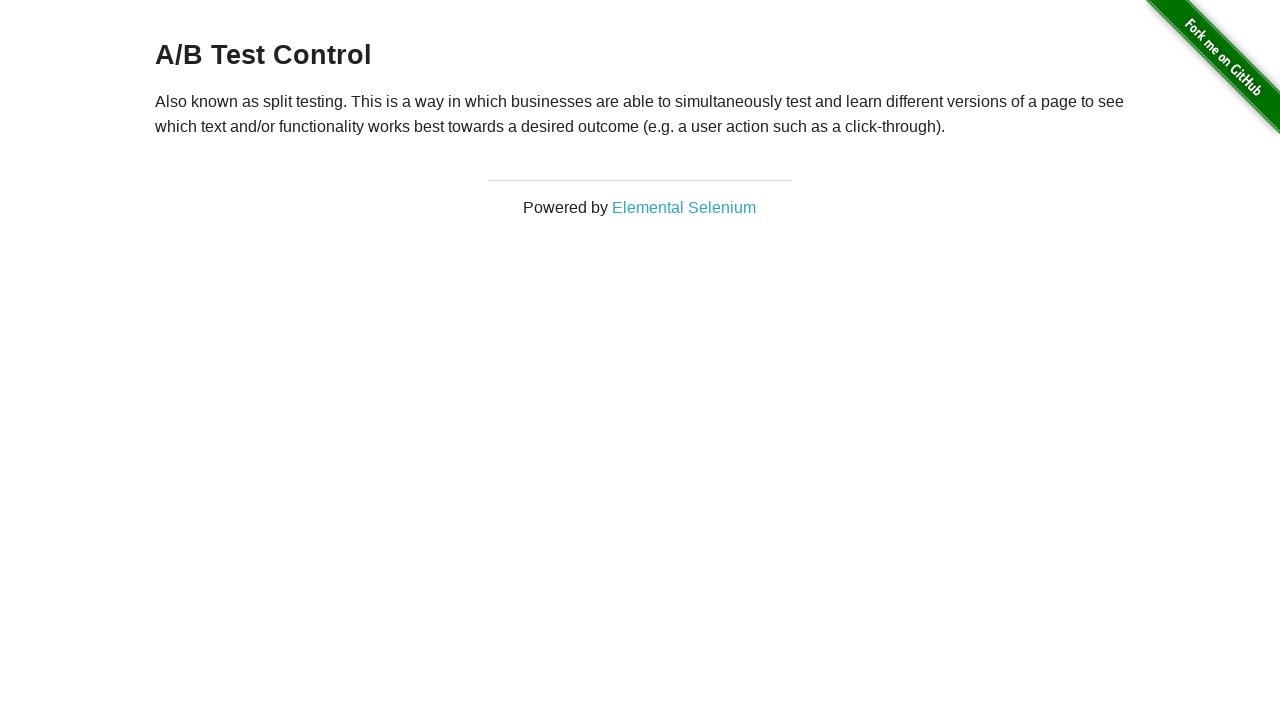

Reloaded page after adding opt-out cookie
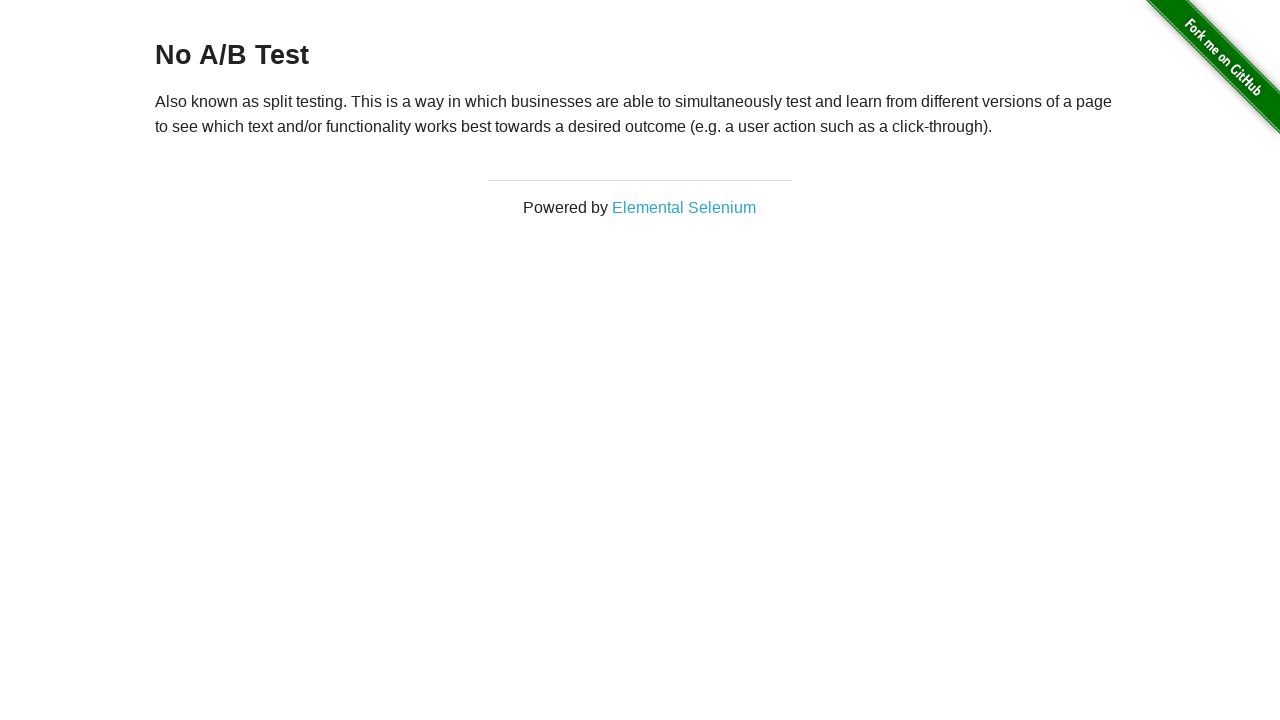

Waited for h3 heading to load after page reload
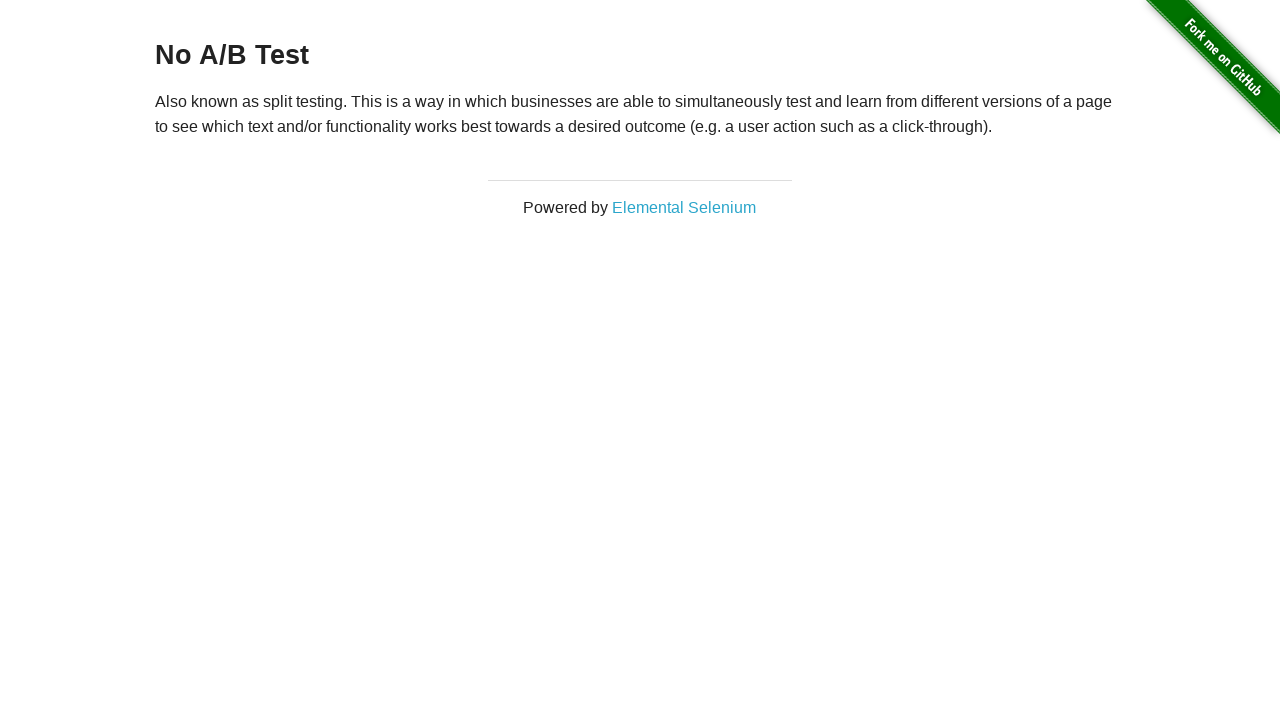

Retrieved final heading text content after opt-out
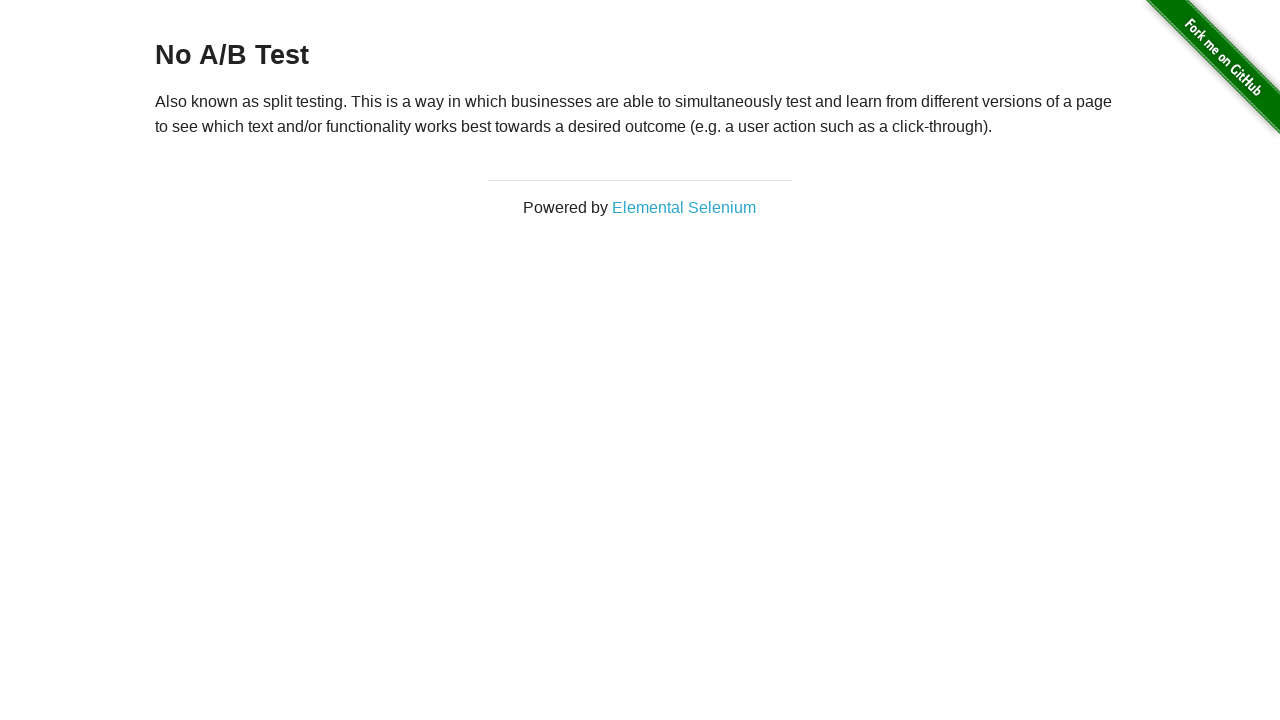

Verified heading now shows 'No A/B Test': No A/B Test
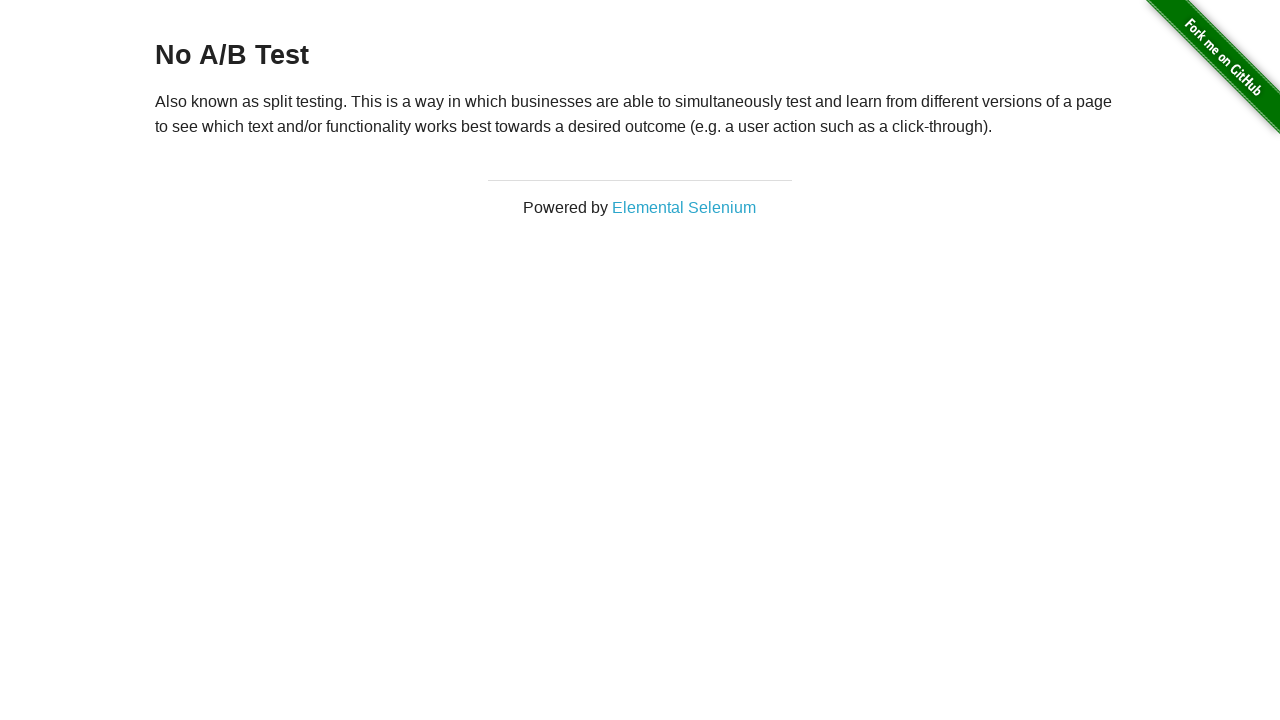

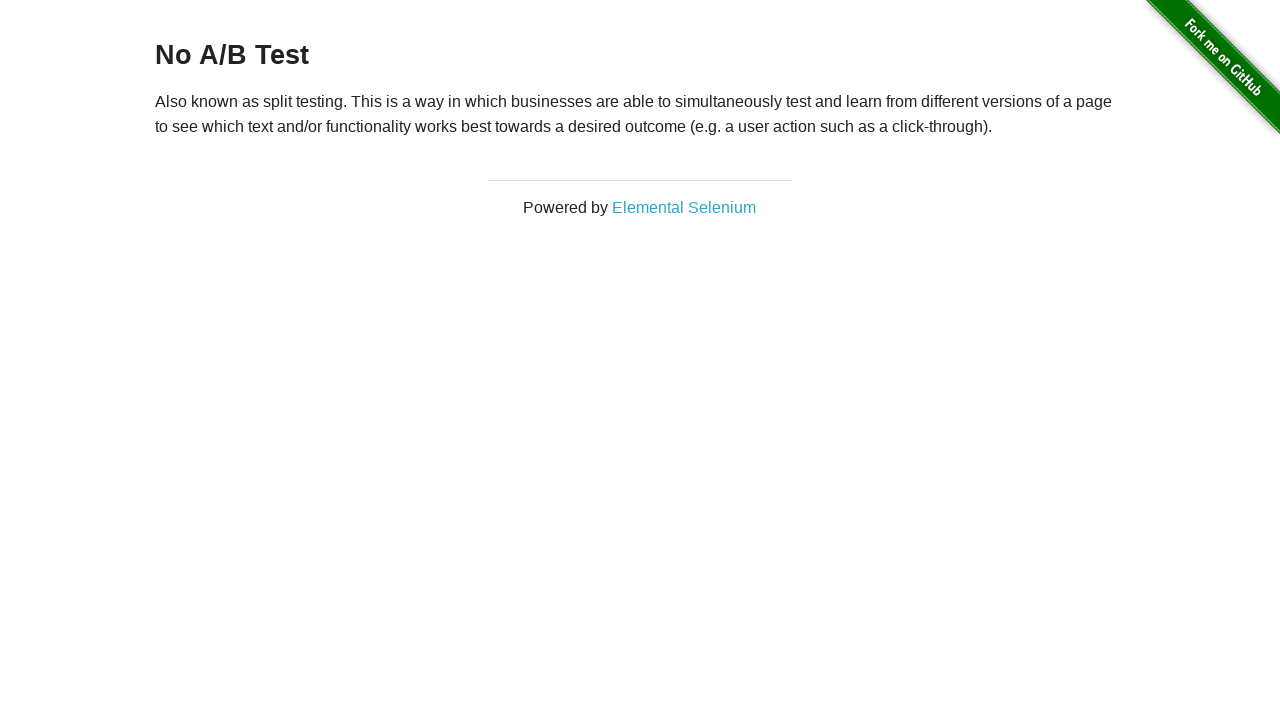